Tests drag and drop functionality on jQueryUI demo page by dragging a source element to a target drop zone within an iframe

Starting URL: https://jqueryui.com/droppable/

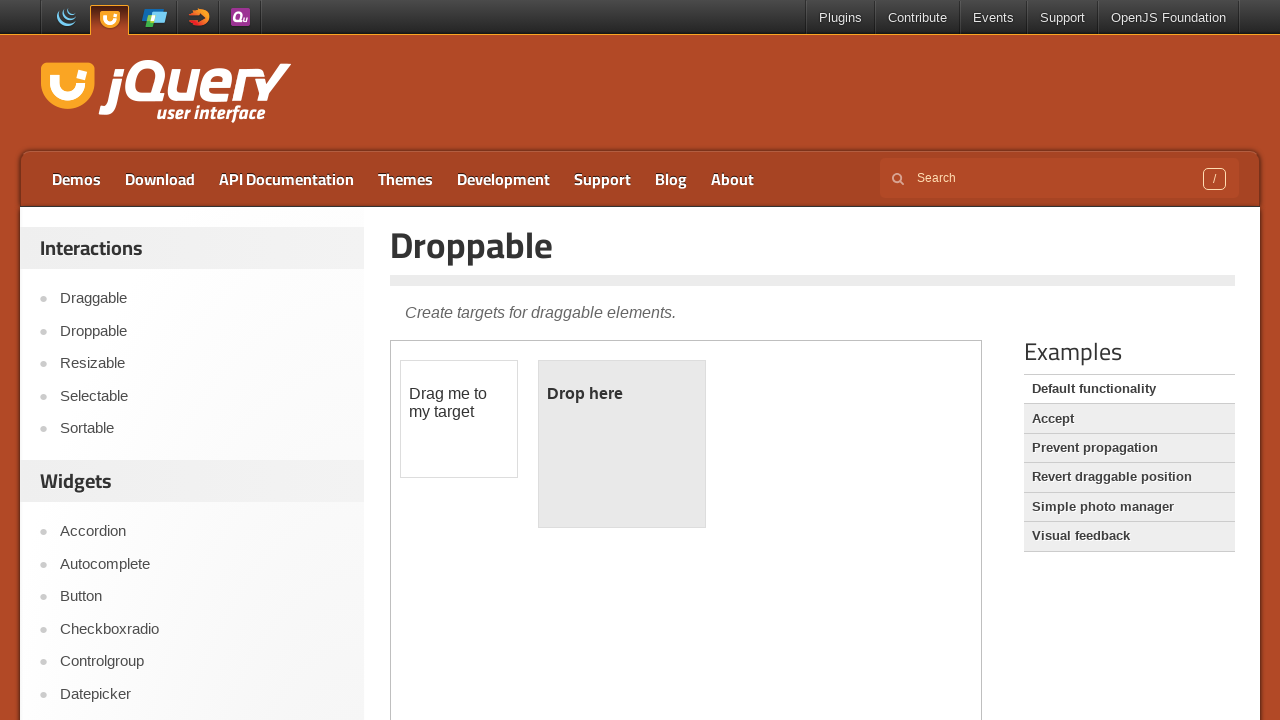

Located the iframe containing drag and drop elements
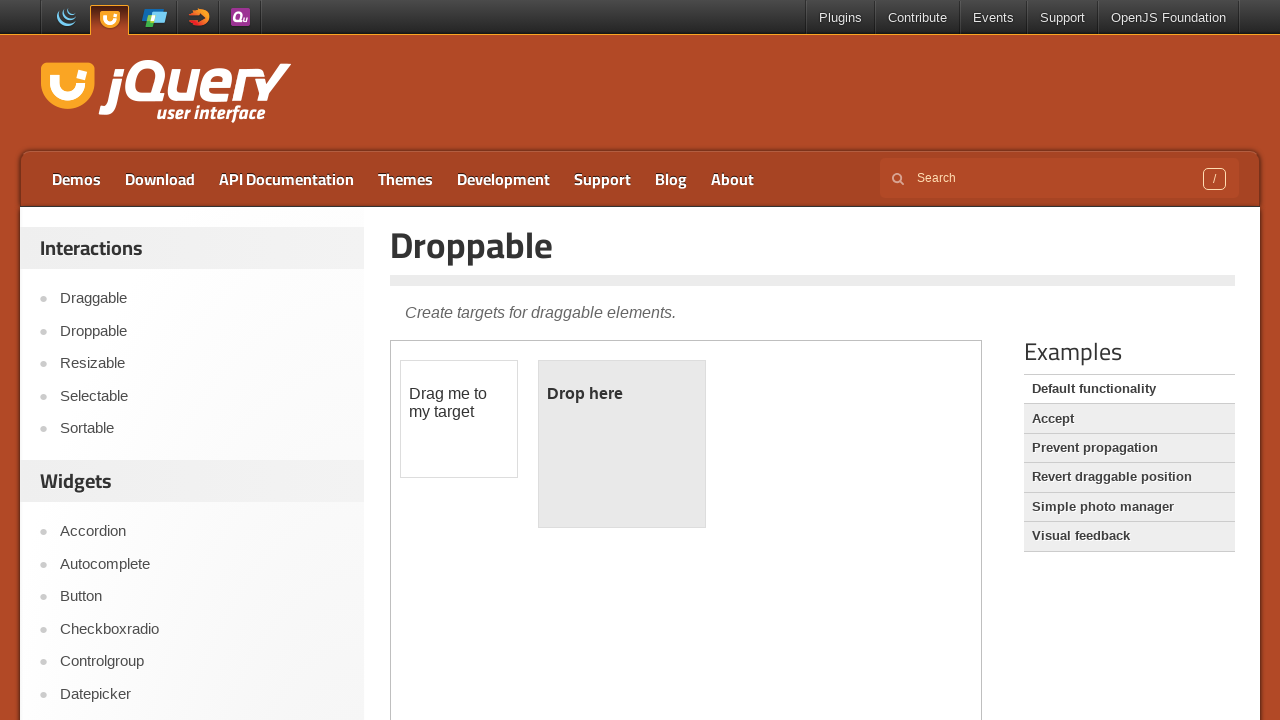

Located the source element 'Drag me to my target'
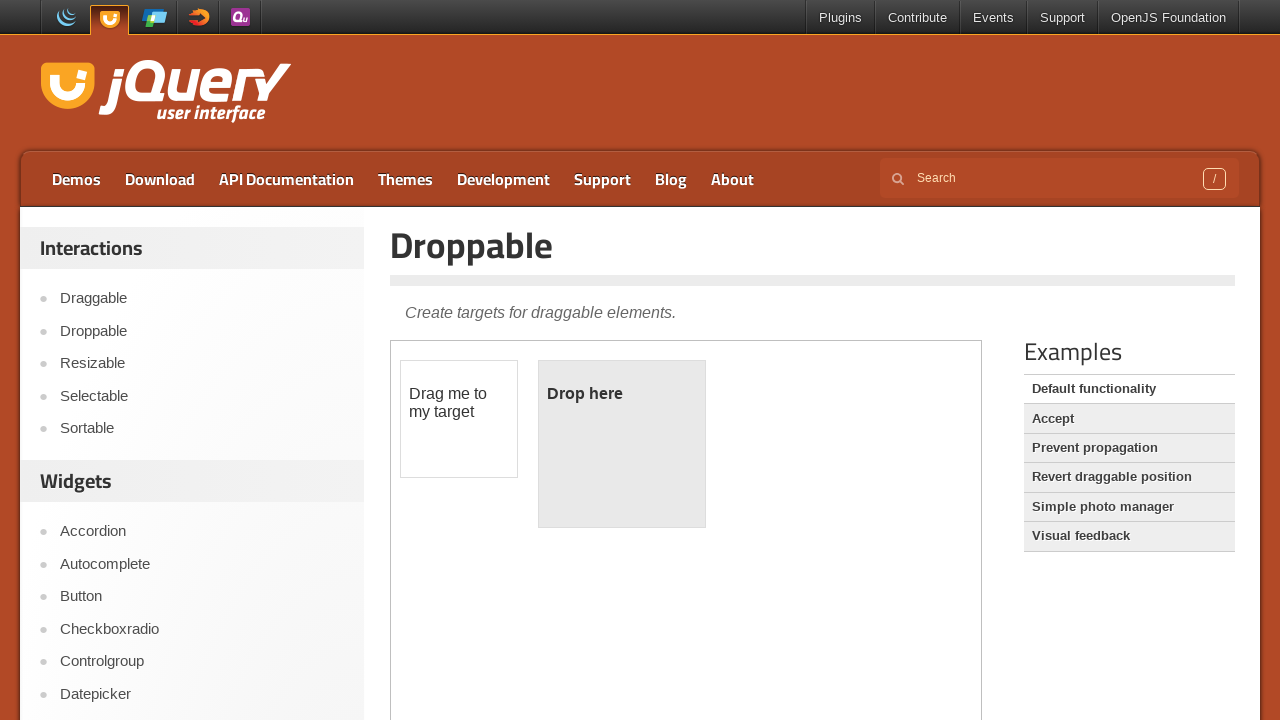

Located the destination drop zone element
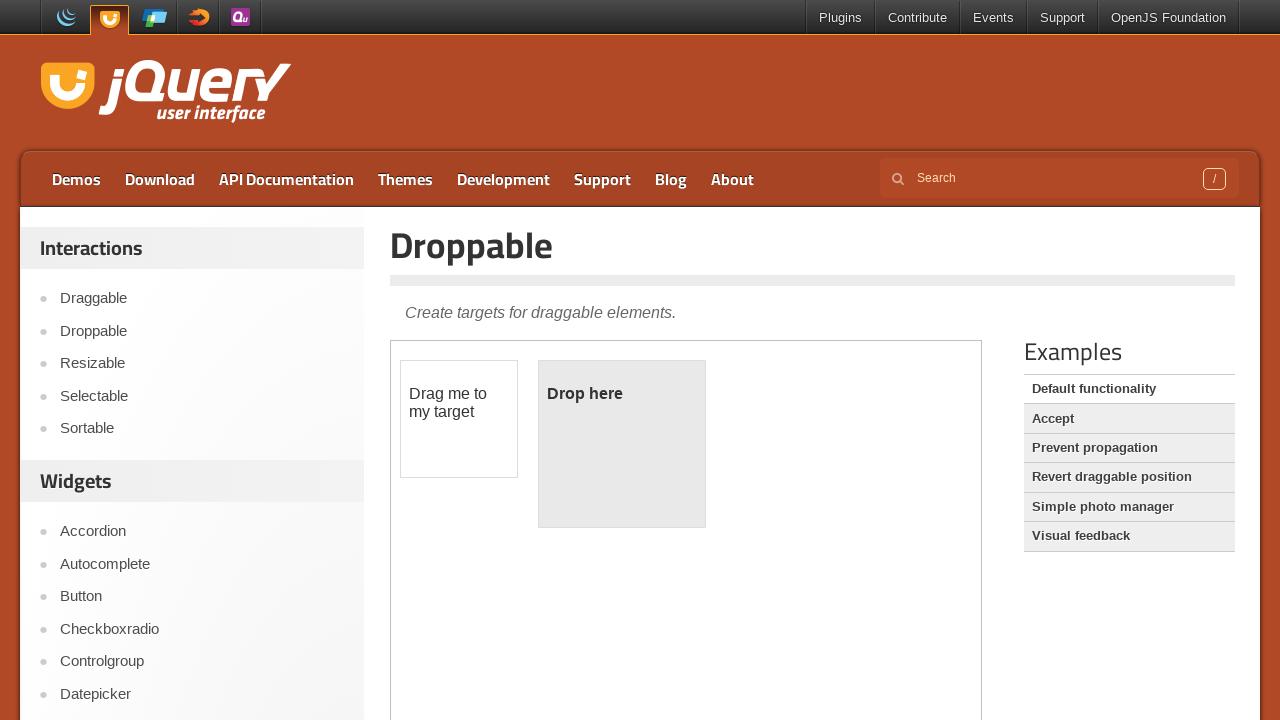

Dragged source element to target drop zone at (622, 444)
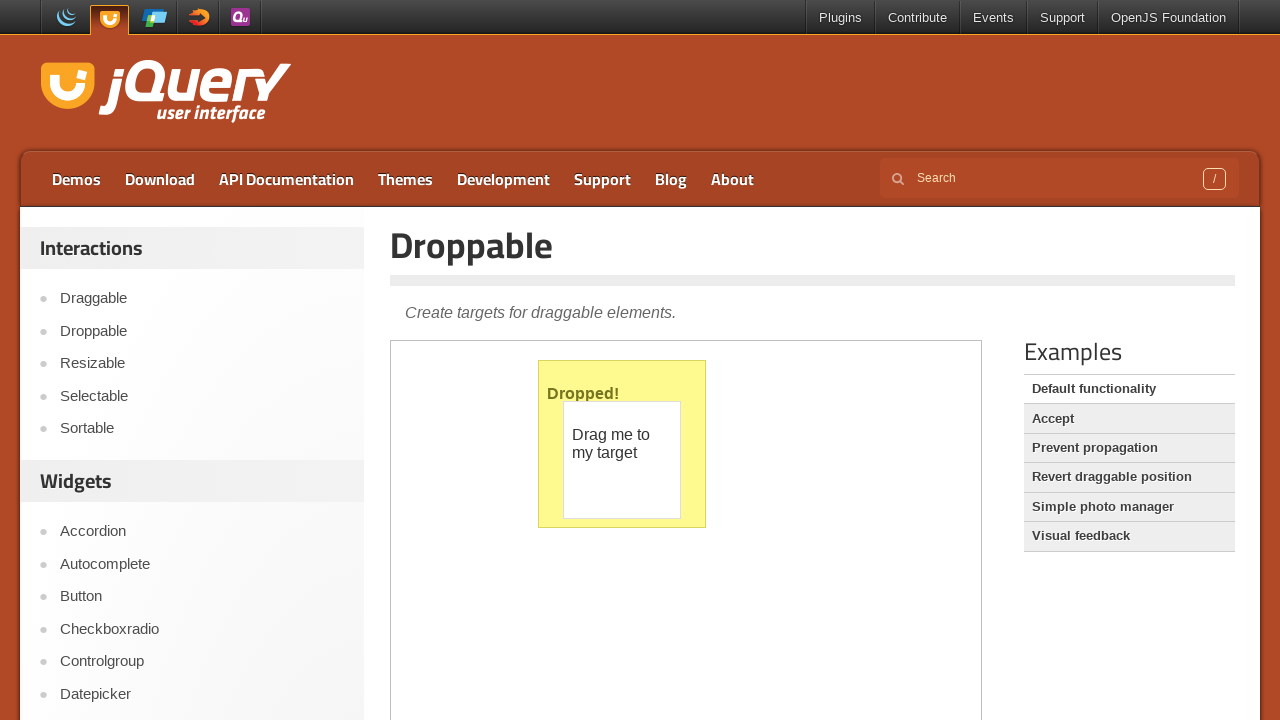

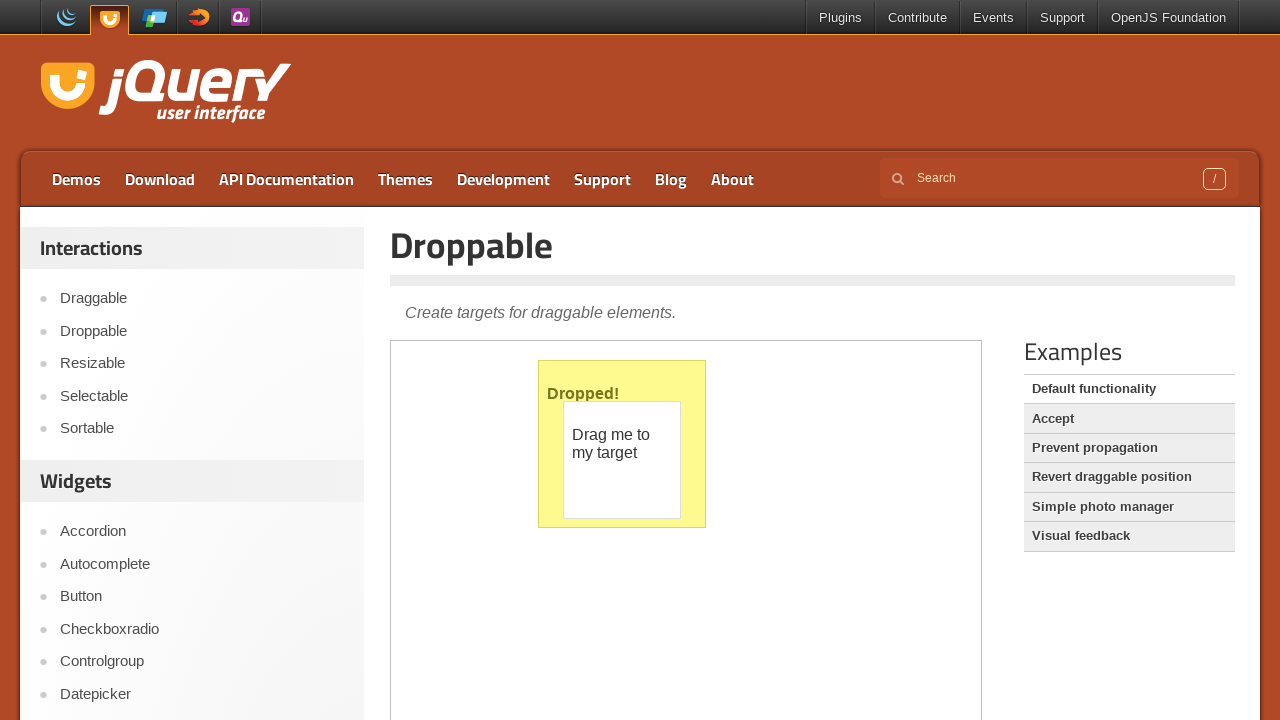